Tests scrolling functionality by scrolling to the middle of the page and verifying the scroll position

Starting URL: https://picoctf.org/

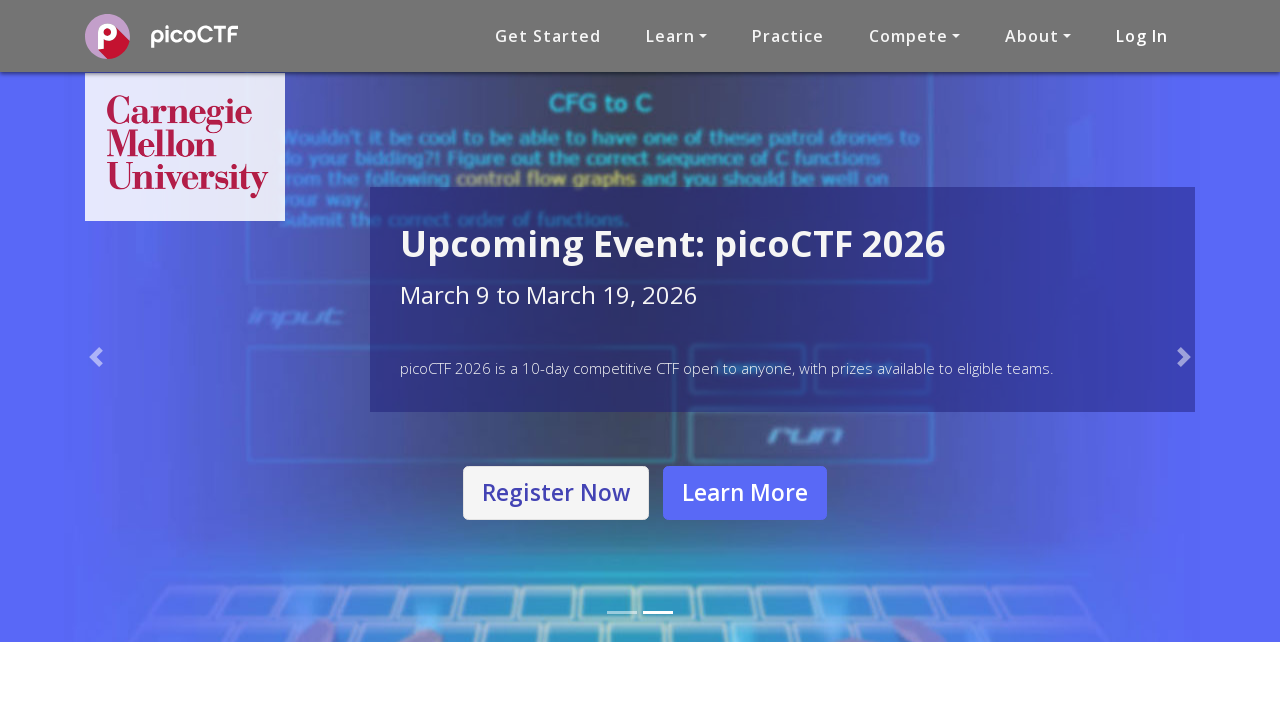

Scrolled to middle of the page
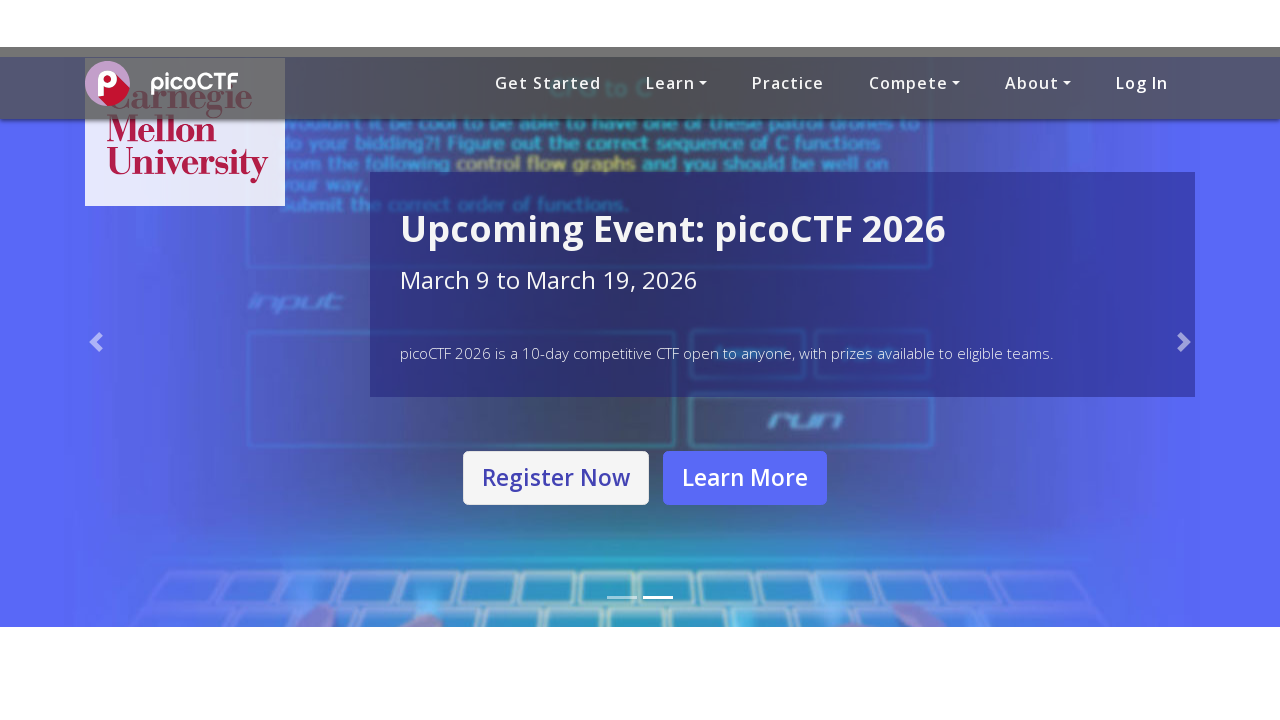

Waited 1 second for scroll to complete
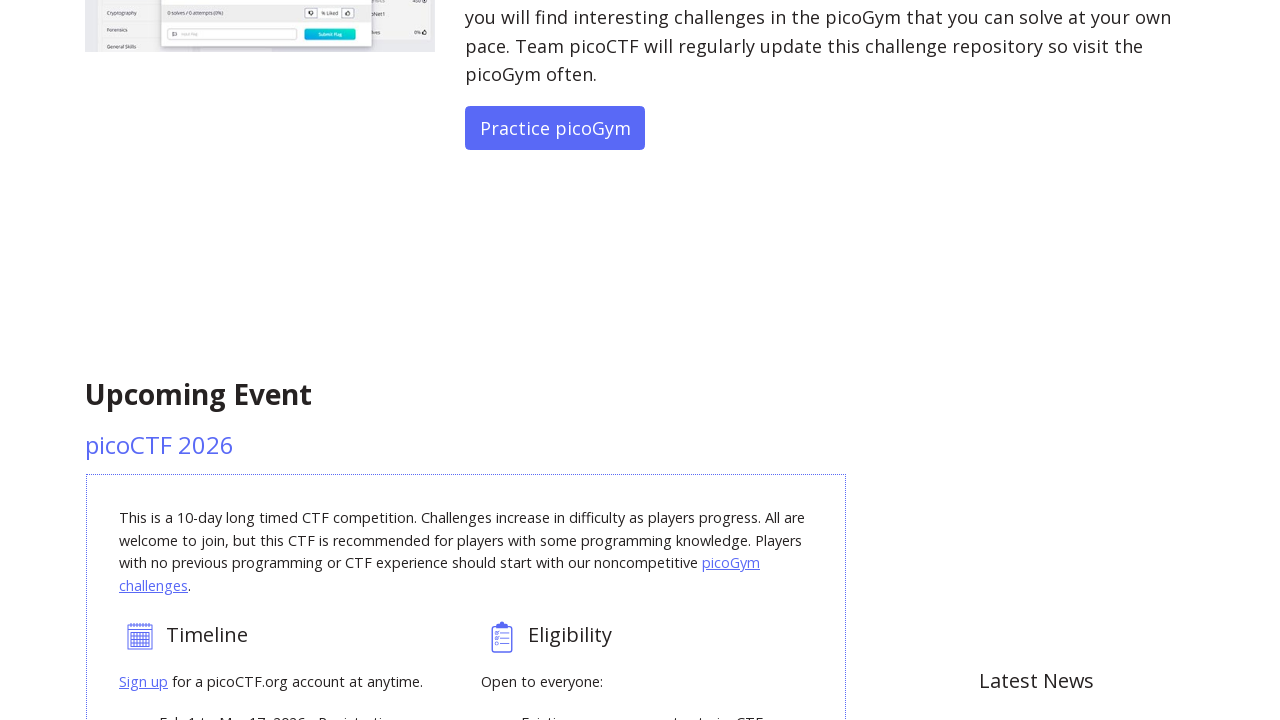

Verified scroll position: 3454px
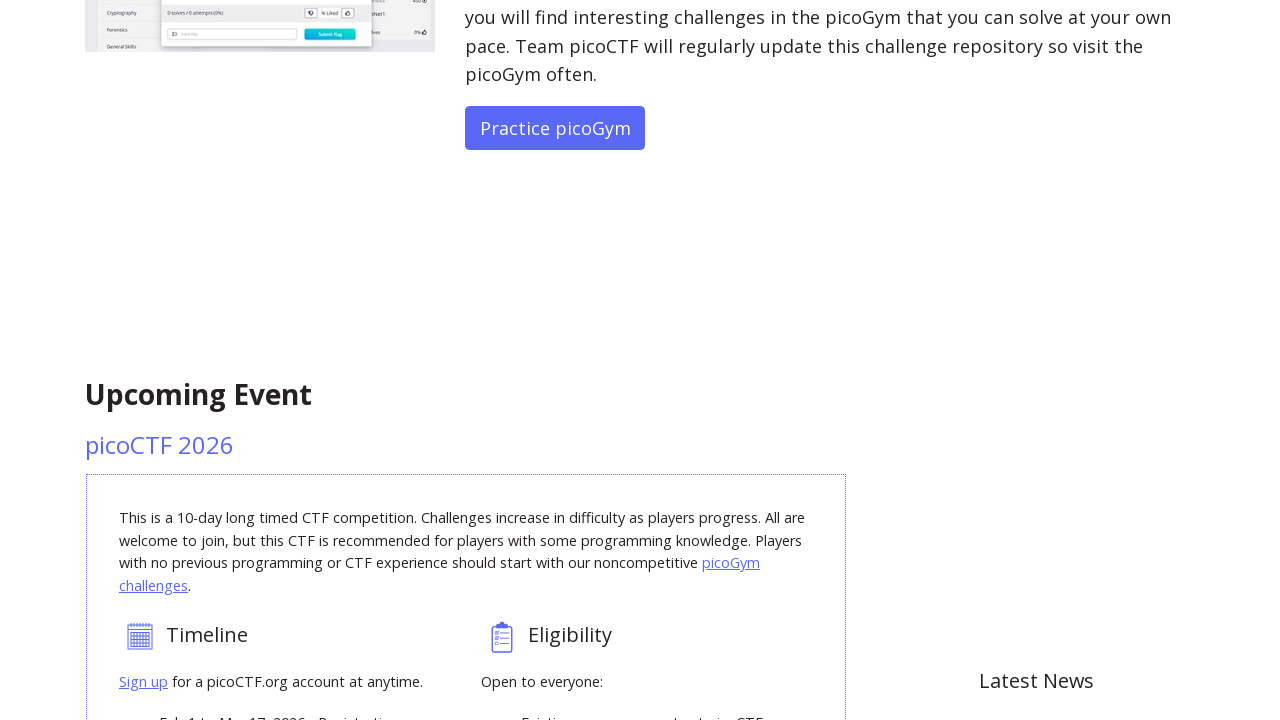

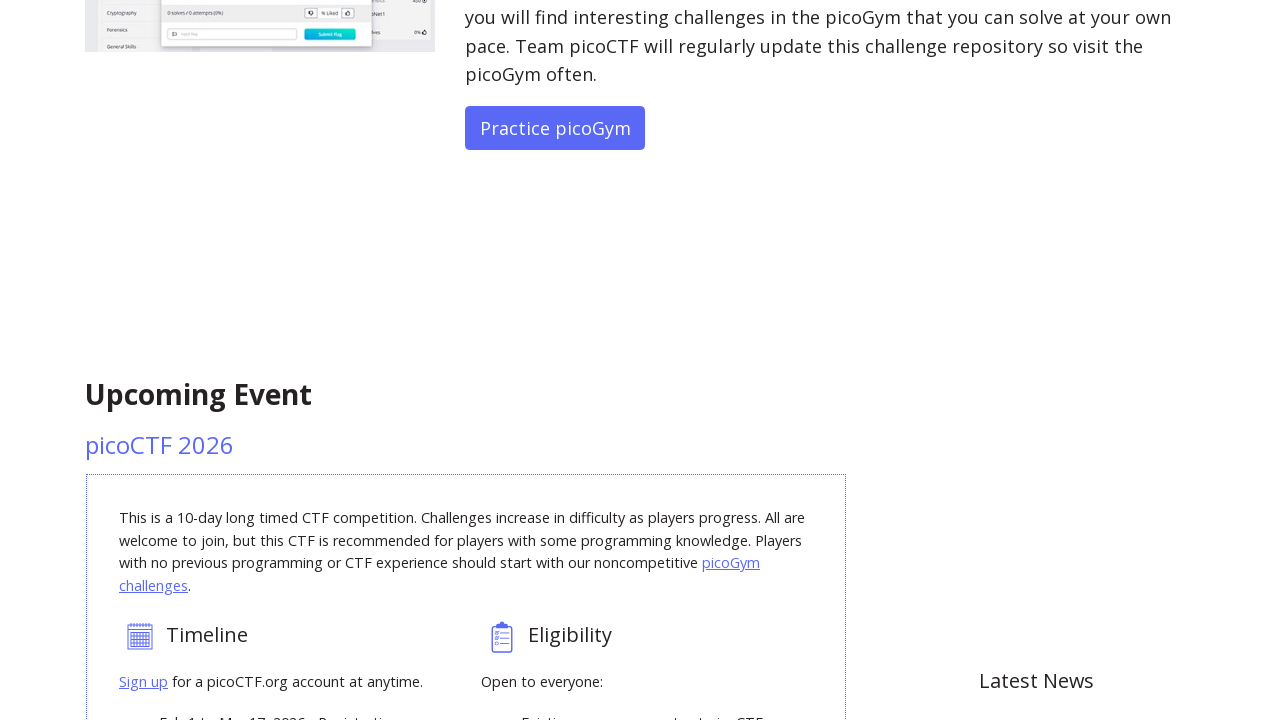